Tests jQuery UI drag and drop functionality by dragging an element and dropping it onto a target area

Starting URL: https://jqueryui.com/droppable/

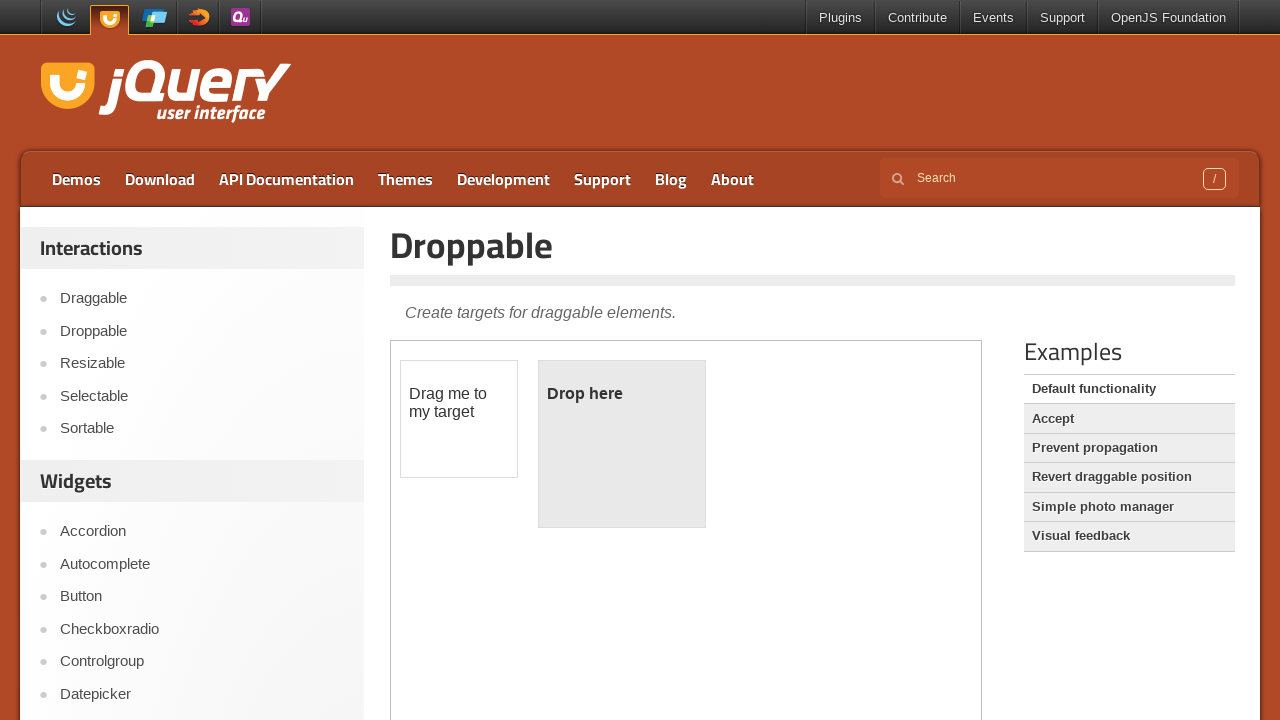

Located the demo iframe for drag and drop functionality
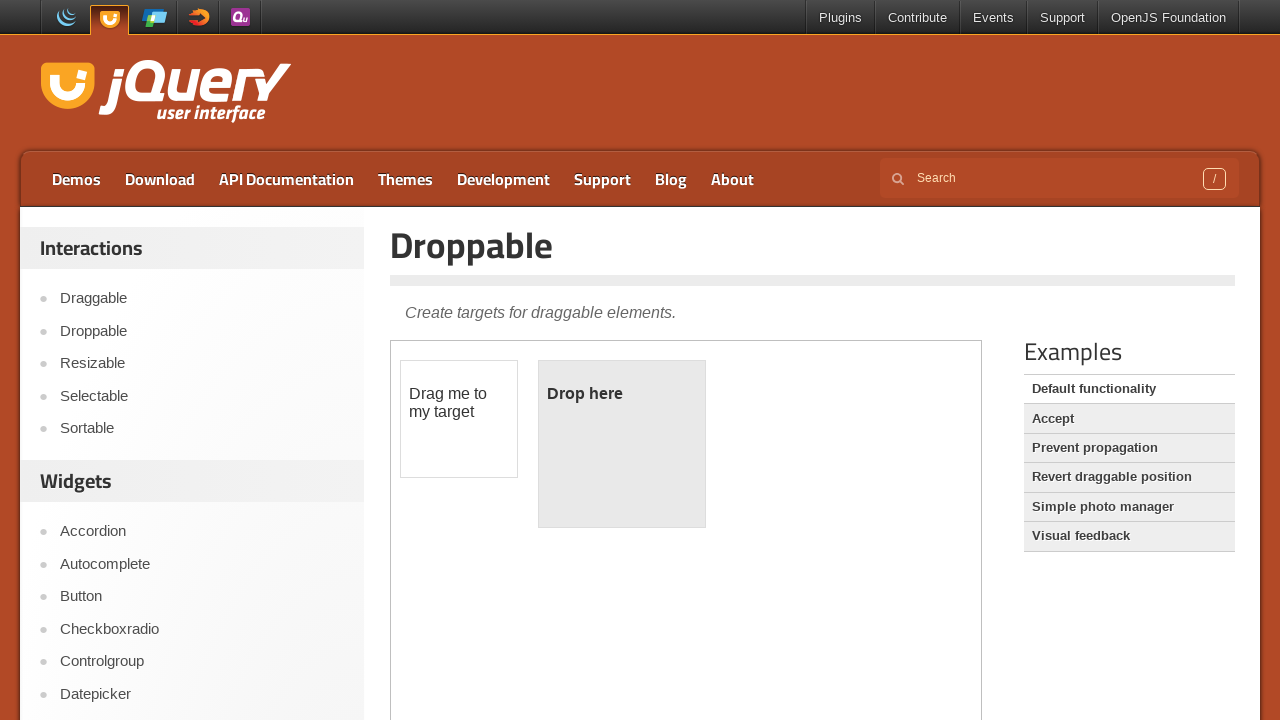

Located the draggable element
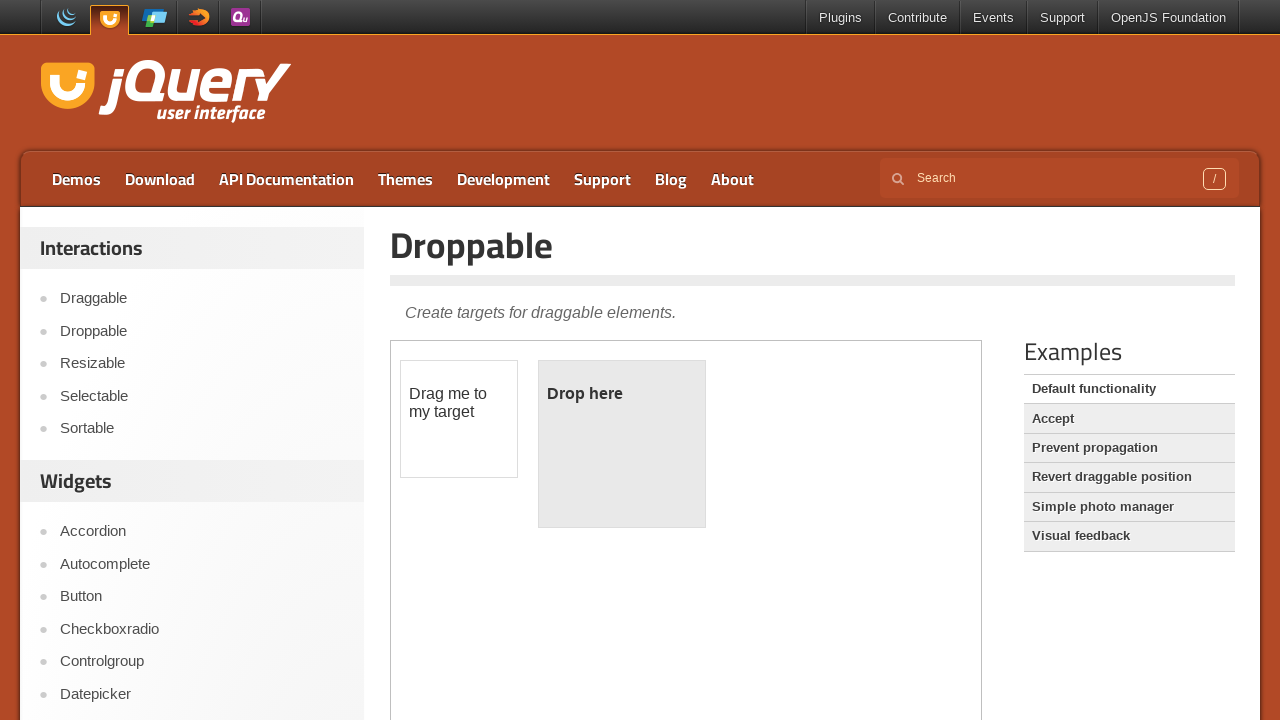

Located the droppable target element
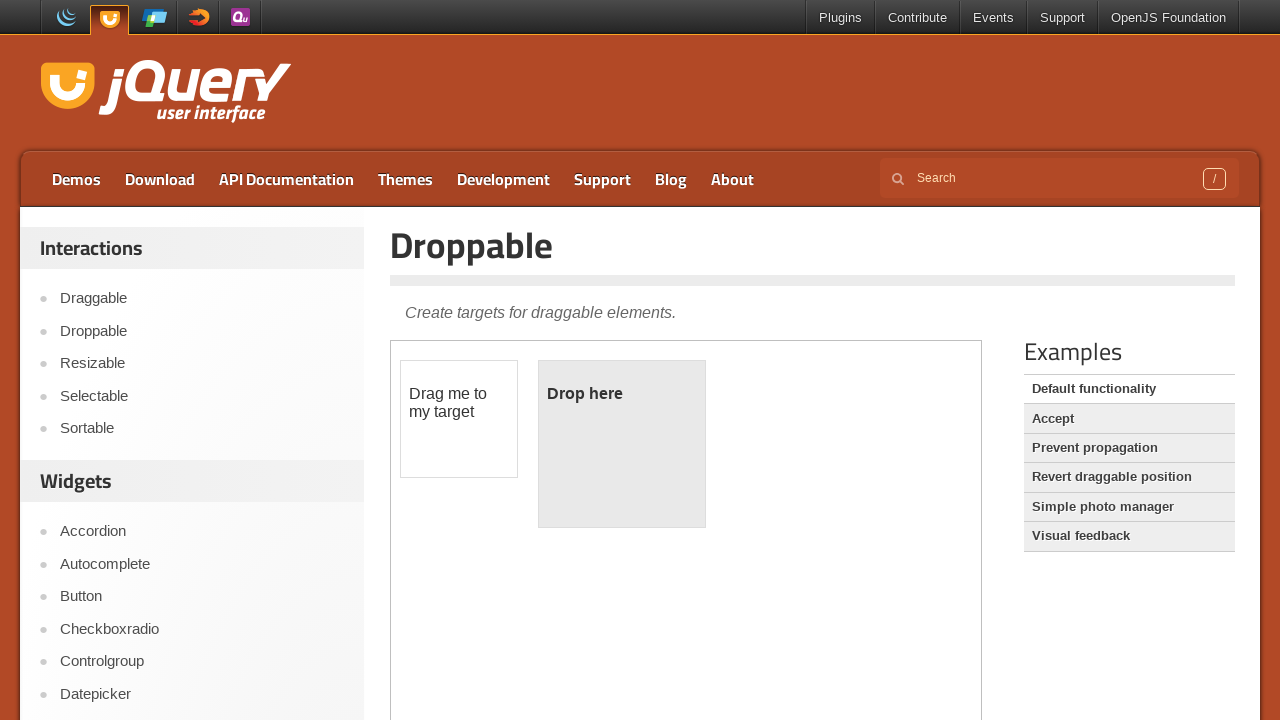

Successfully dragged element and dropped it onto the target area at (622, 444)
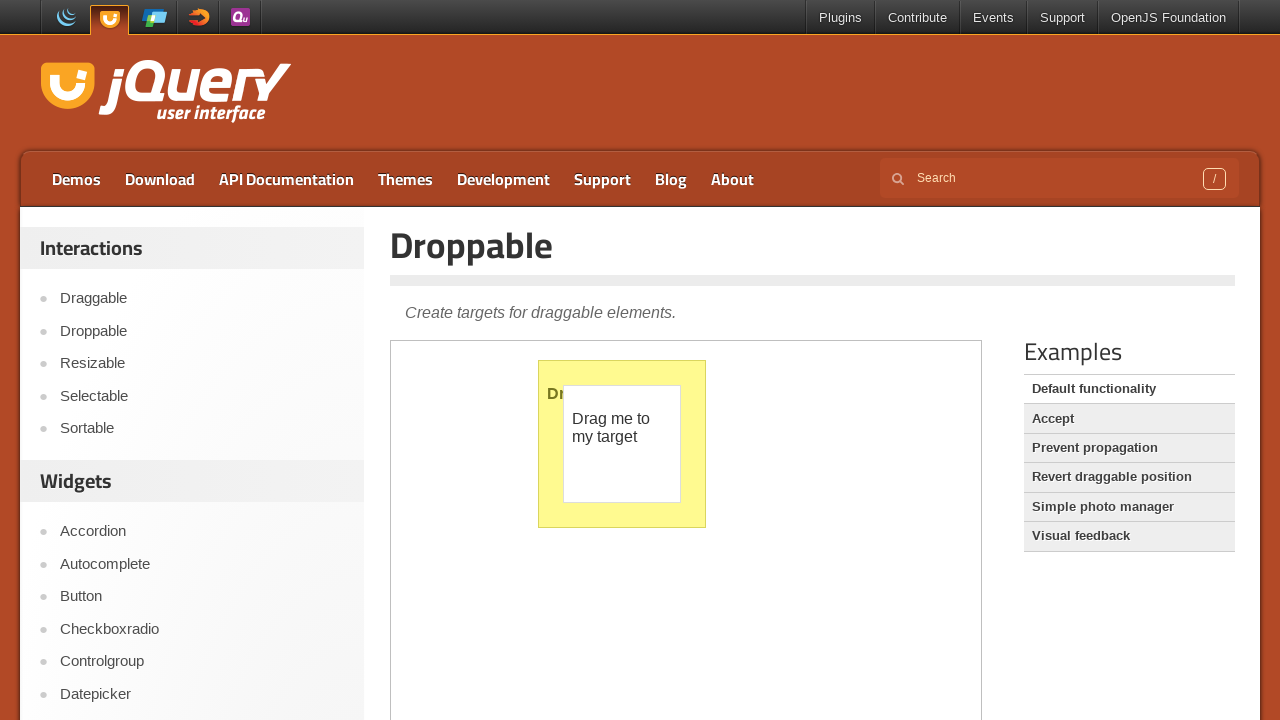

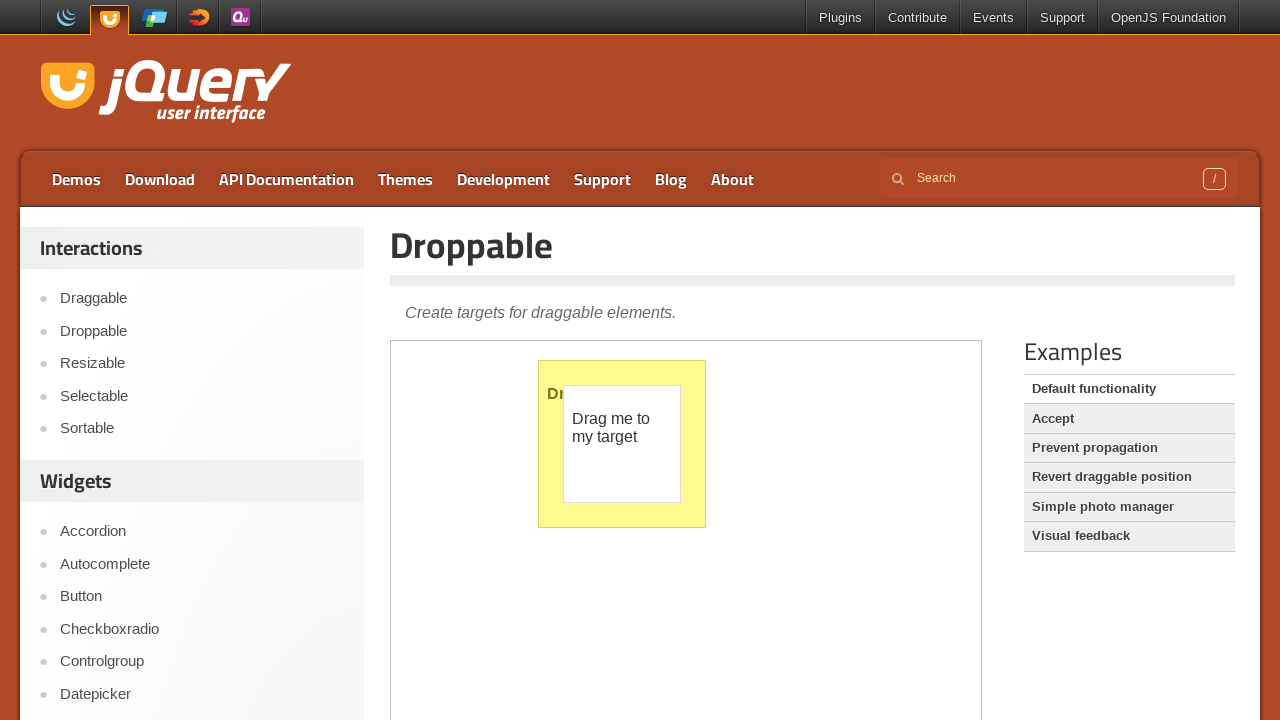